Navigates to the Indeed Brazil job search website and verifies the page loads successfully.

Starting URL: https://br.indeed.com/

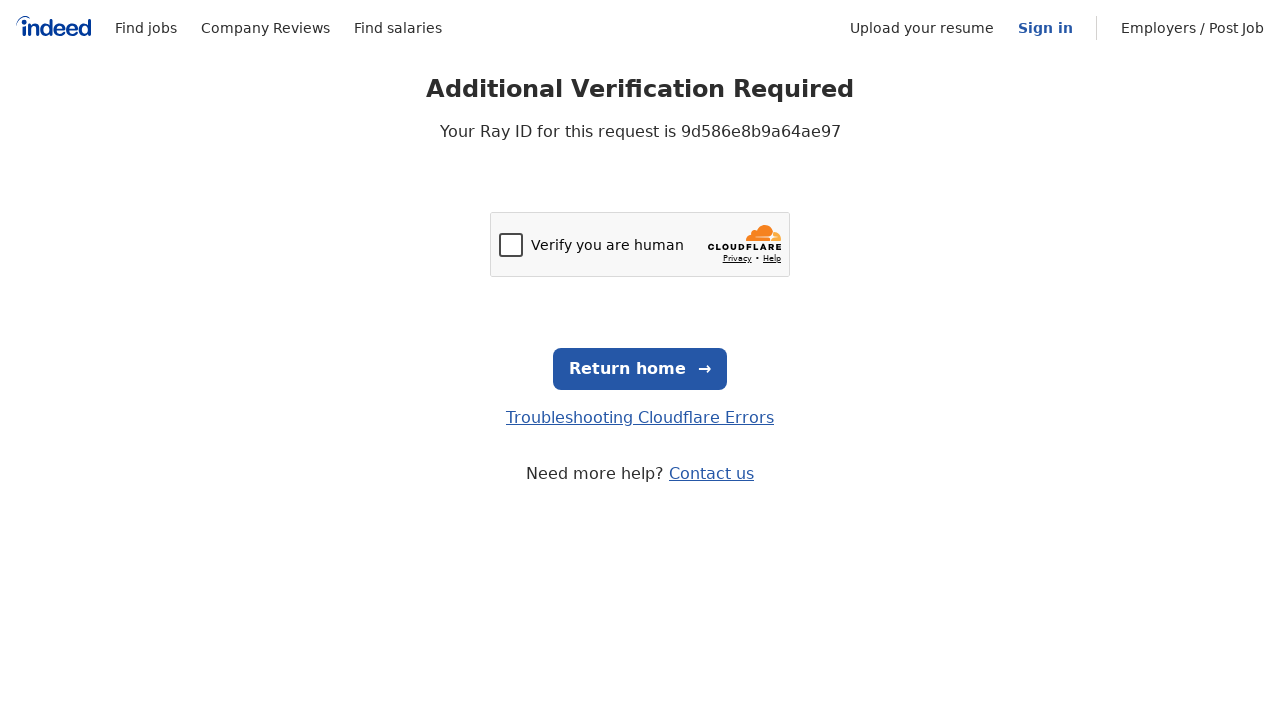

Navigated to Indeed Brazil website
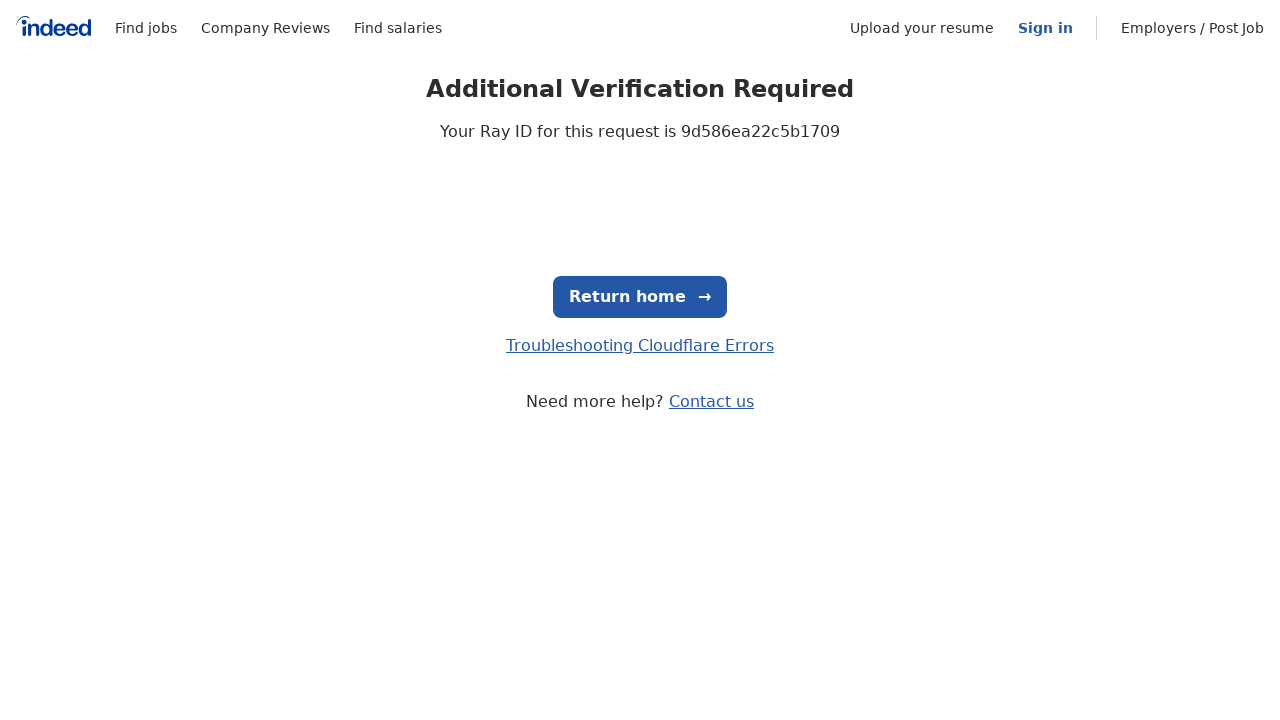

Page DOM content loaded successfully
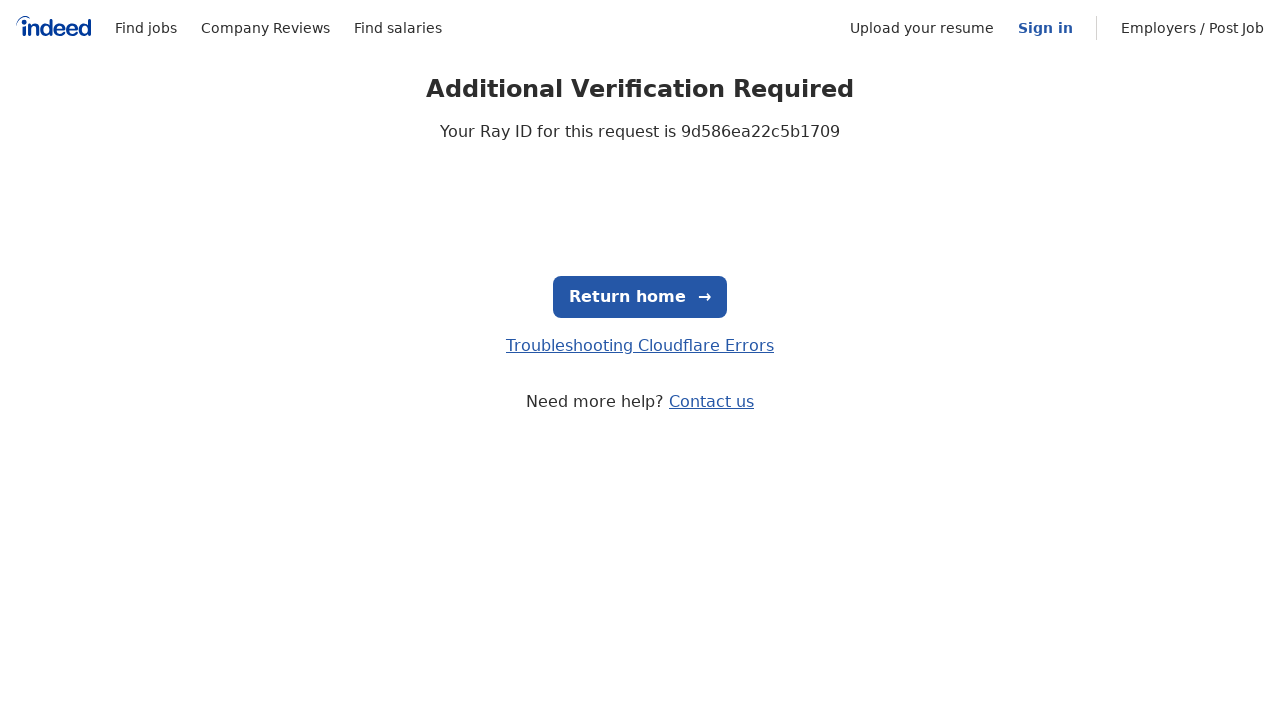

Verified page URL is https://br.indeed.com/
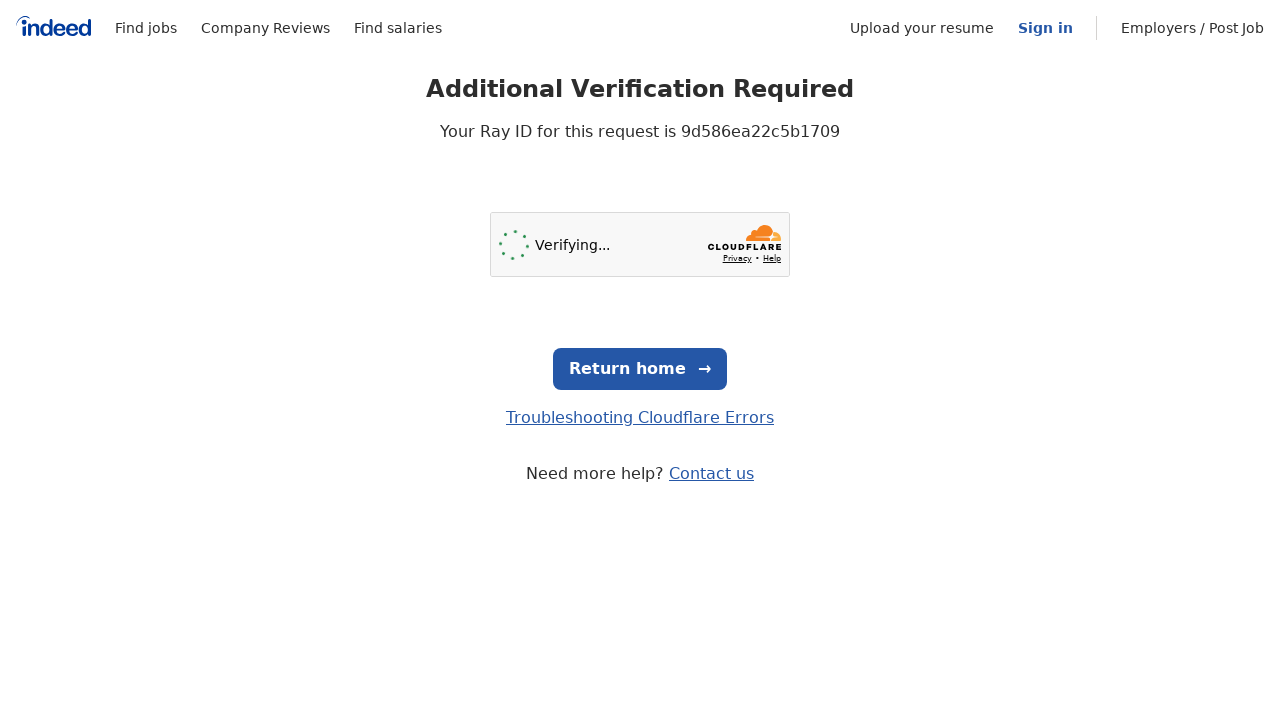

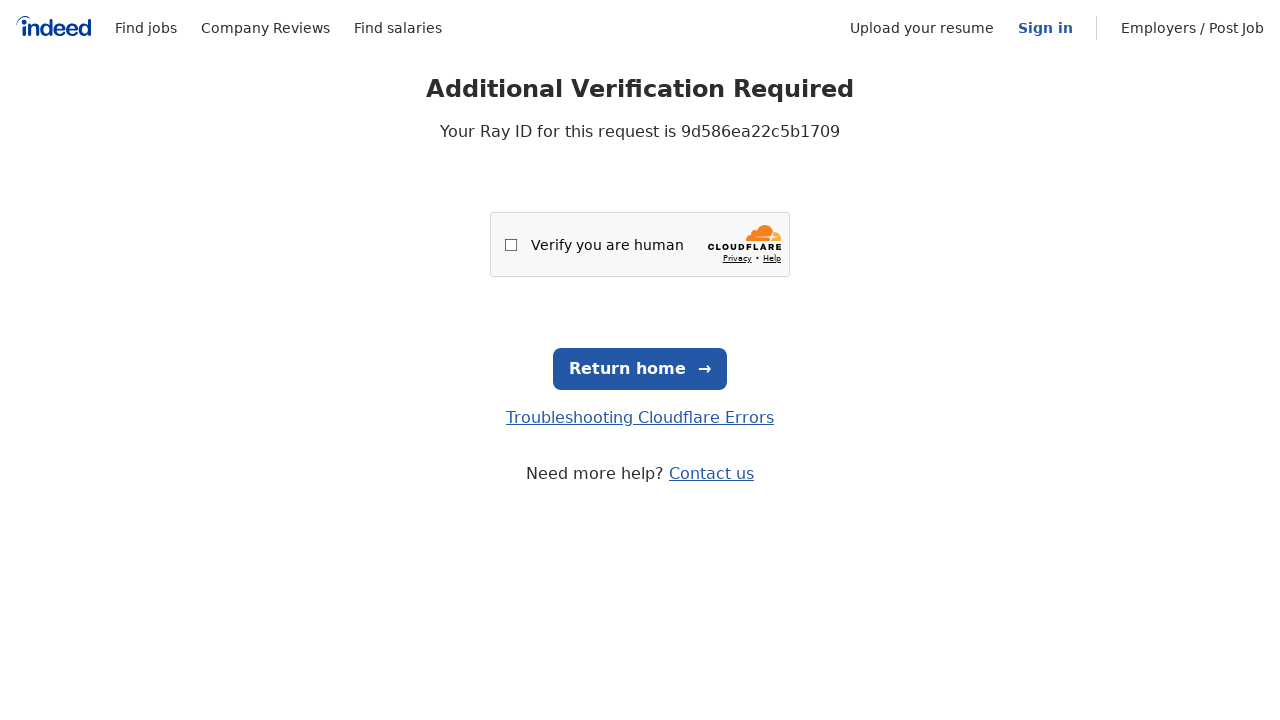